Tests checkbox functionality by clicking a checkbox and verifying its selection state, also counts total checkboxes on the page

Starting URL: https://rahulshettyacademy.com/dropdownsPractise/

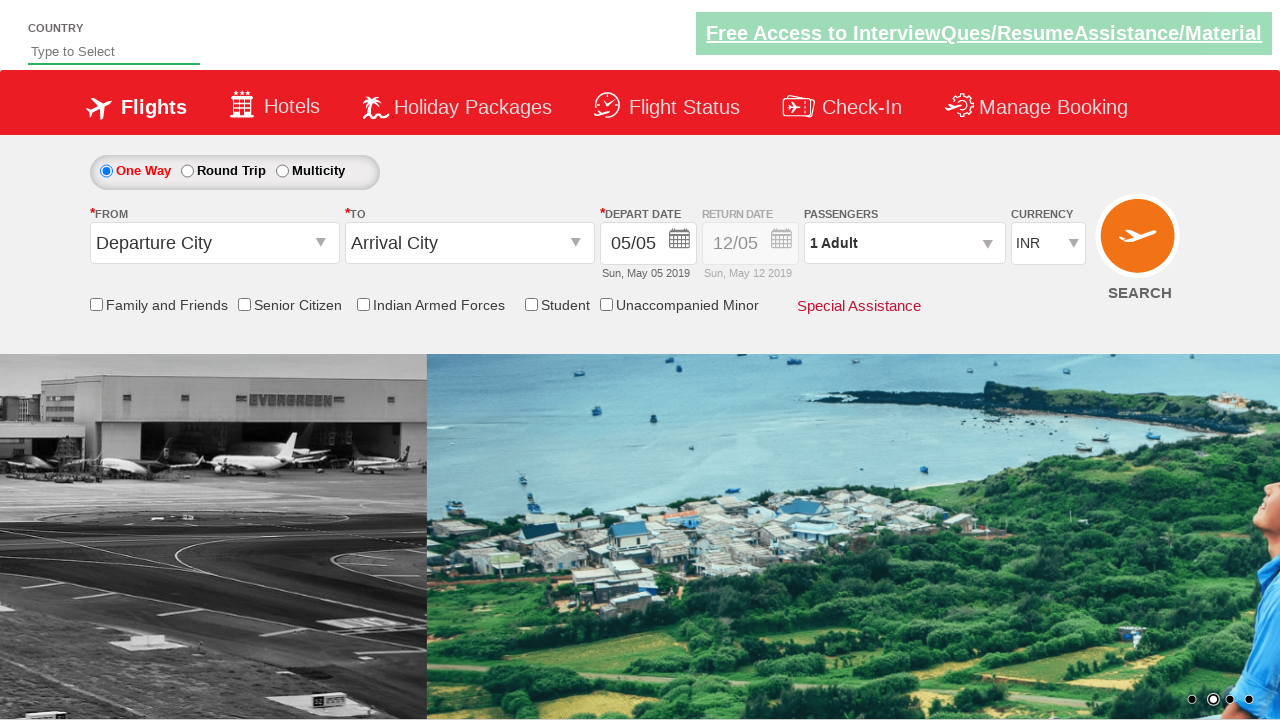

Located the friends and family checkbox element
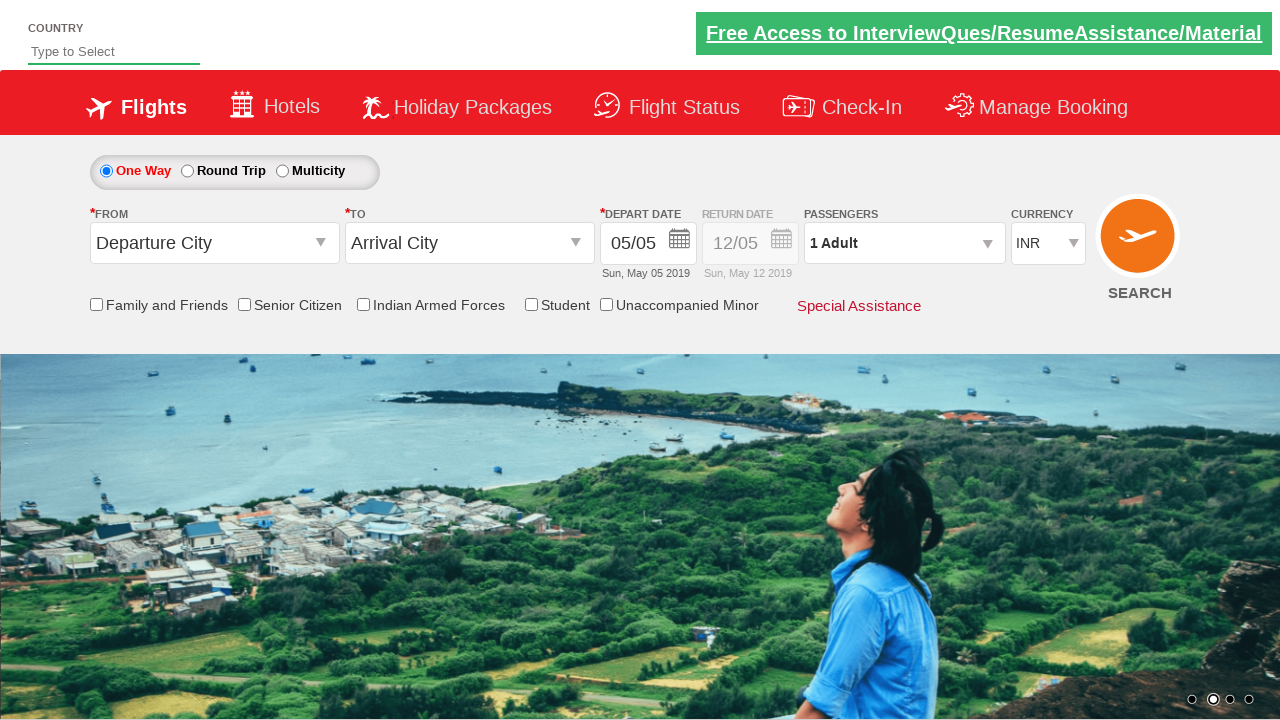

Clicked the friends and family checkbox at (96, 304) on #ctl00_mainContent_chk_friendsandfamily
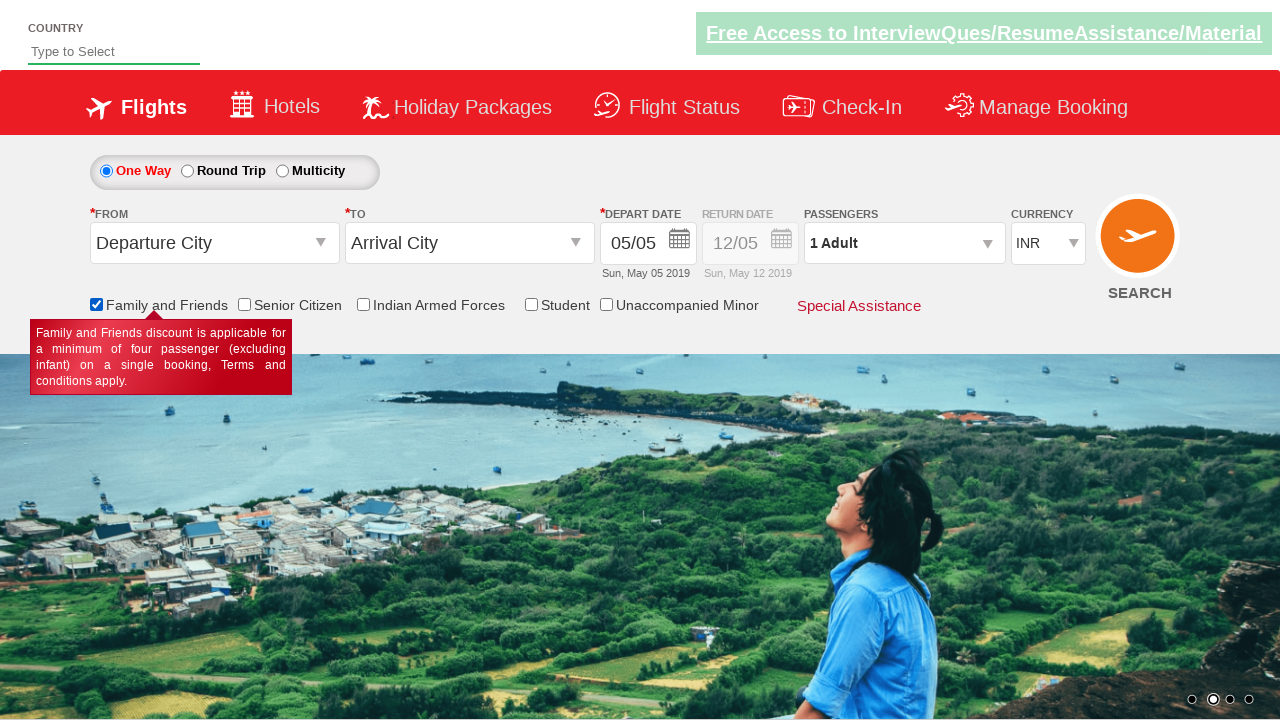

Verified that the checkbox is now checked
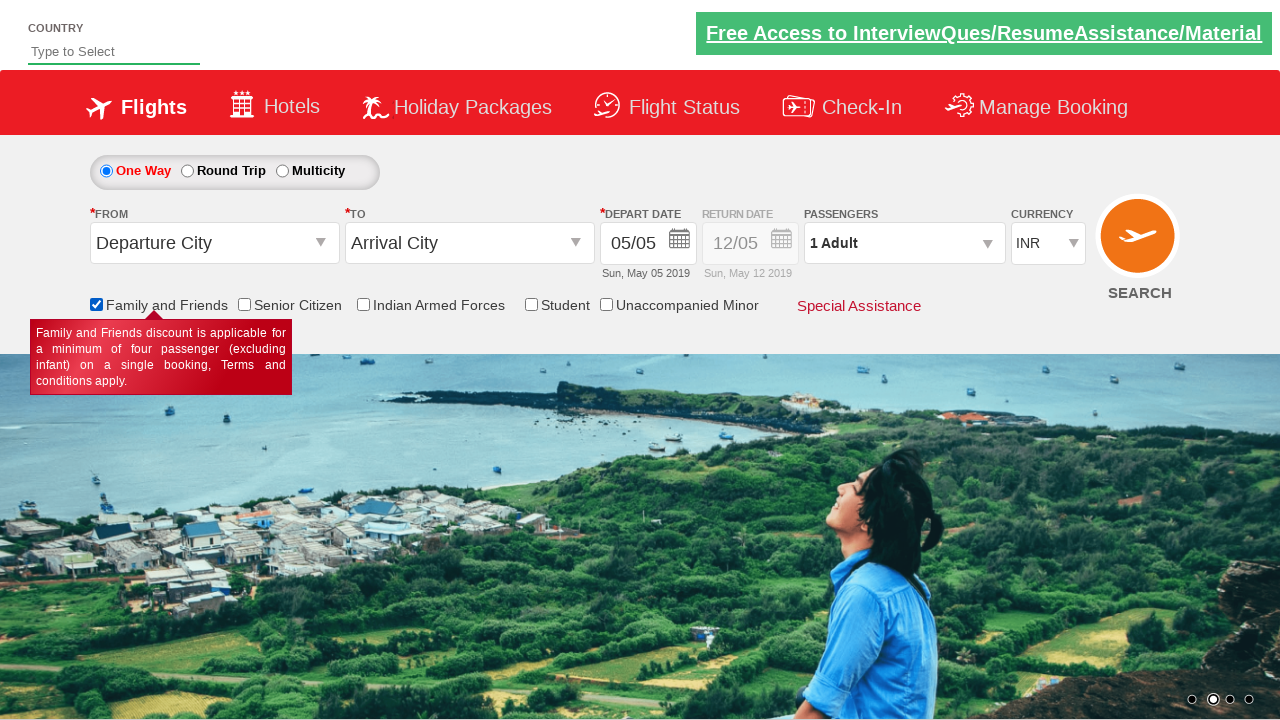

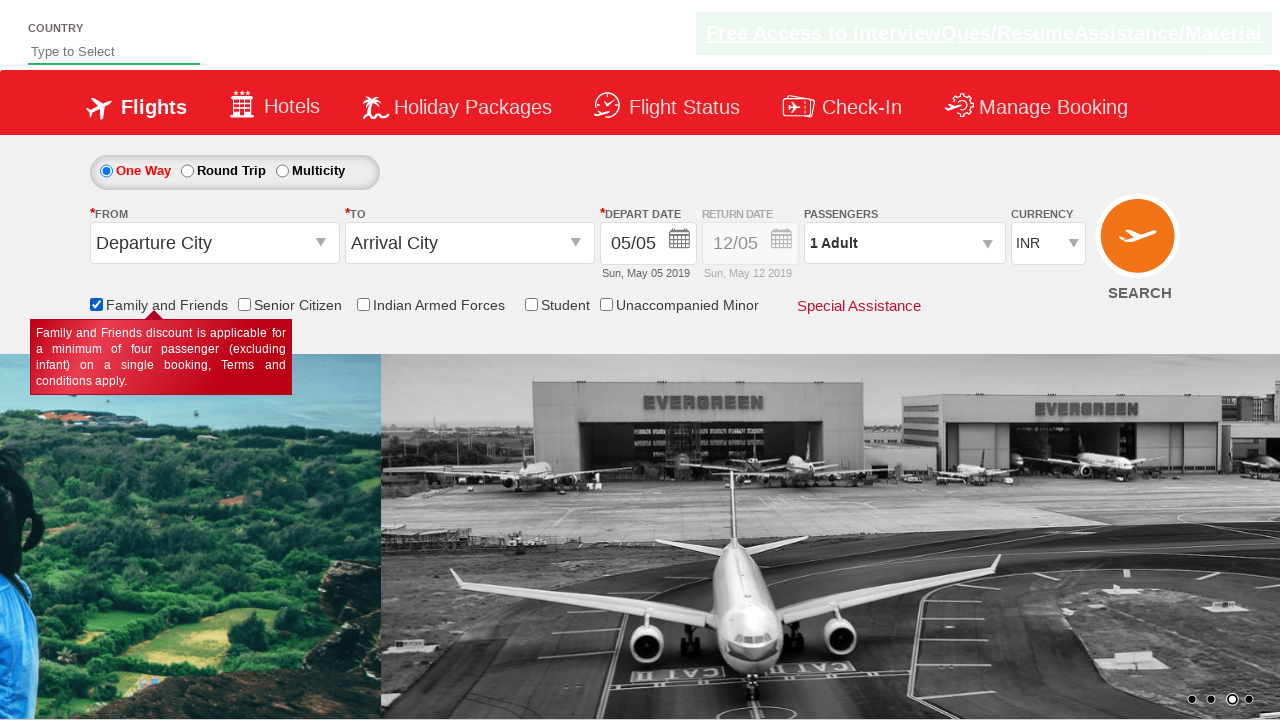